Tests confirmation alert handling by clicking a button and accepting the confirmation dialog

Starting URL: https://demoqa.com/alerts

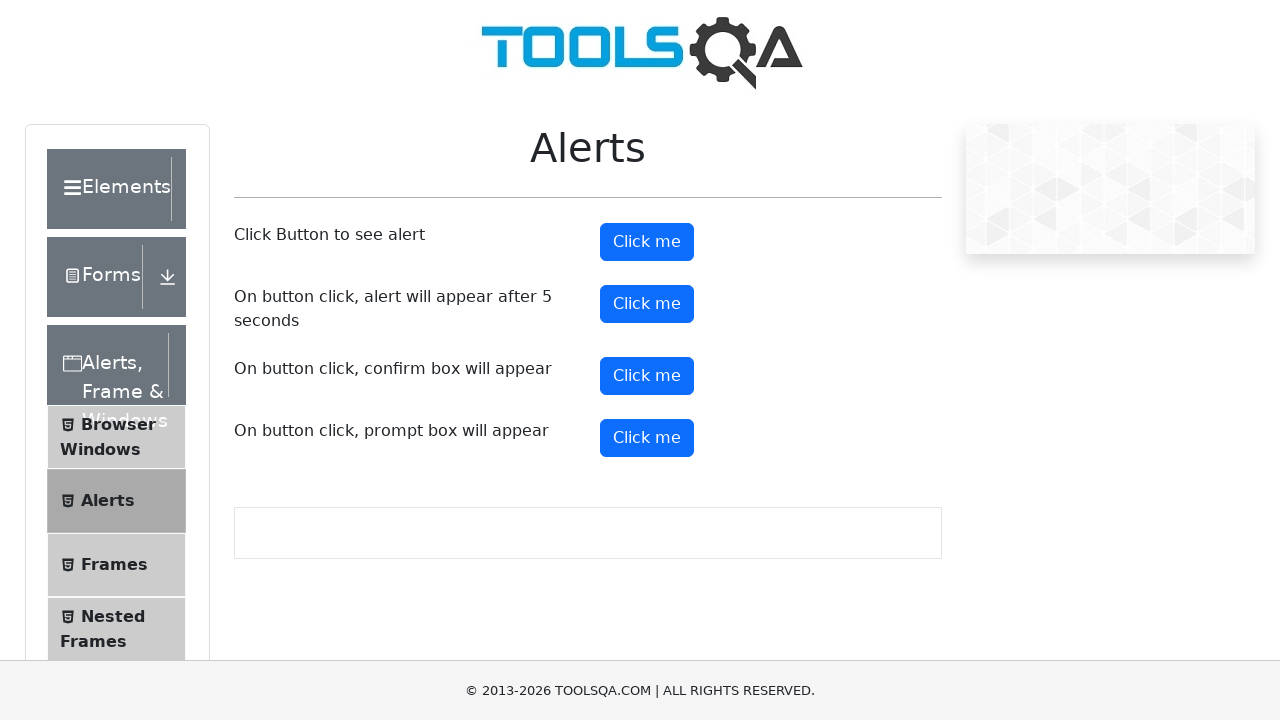

Set up dialog handler to accept confirmation alerts
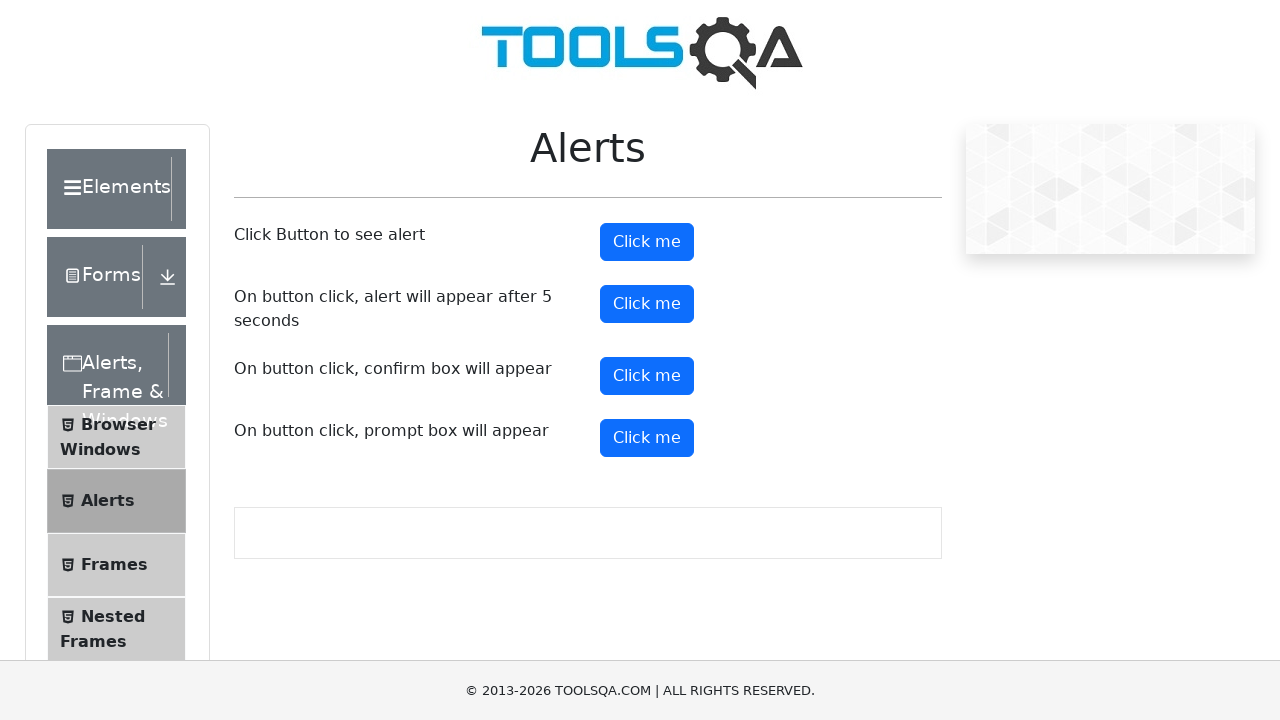

Clicked confirmation alert button at (647, 376) on #confirmButton
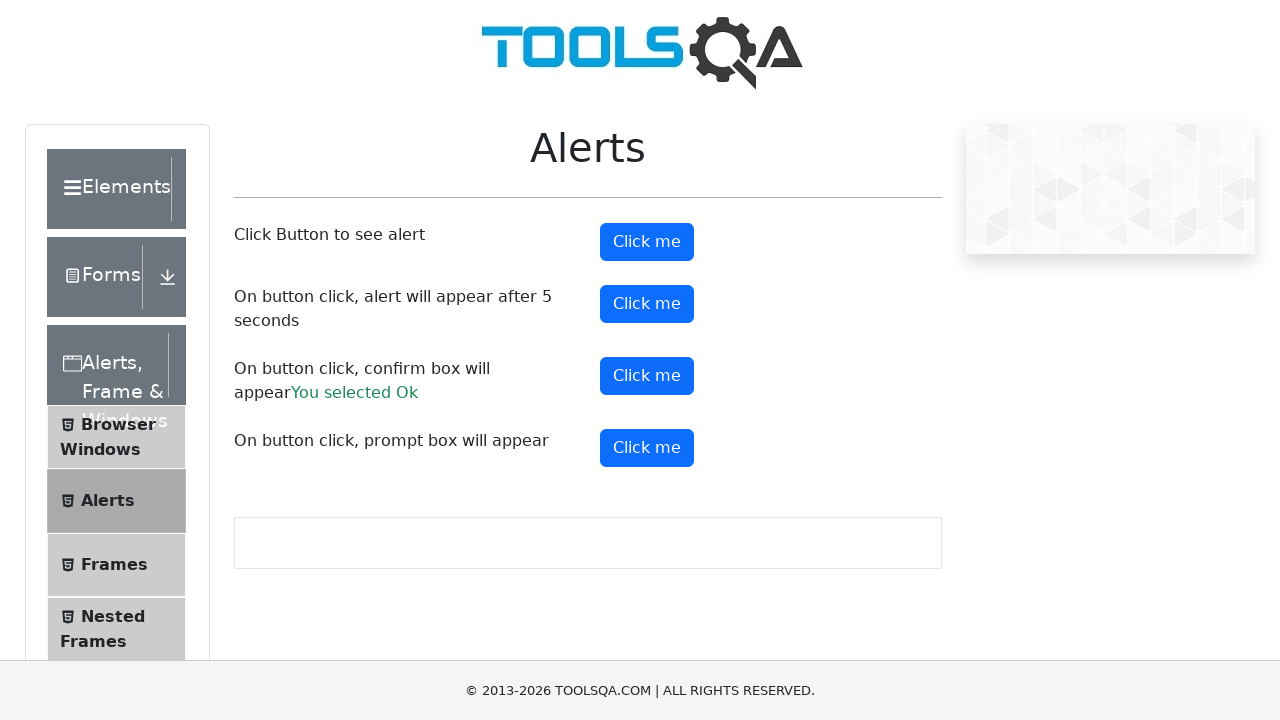

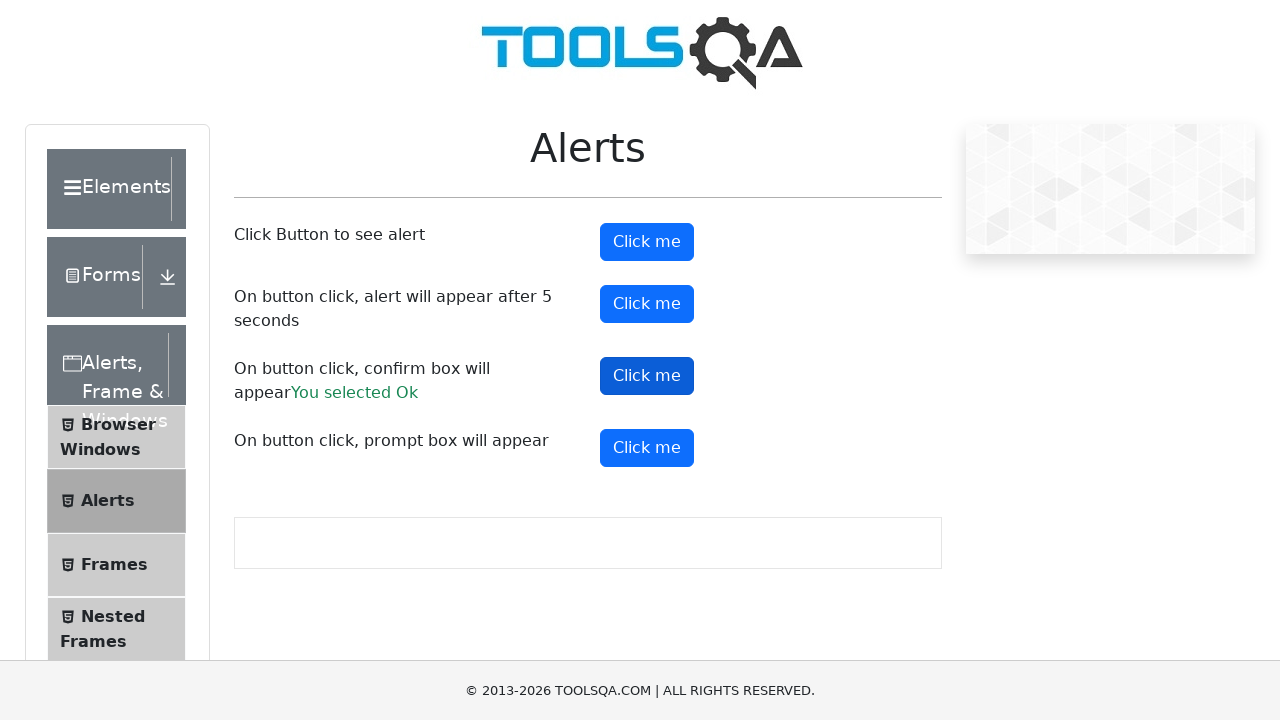